Navigates to the Python.org website and verifies that "Python" is in the page title

Starting URL: http://www.python.org

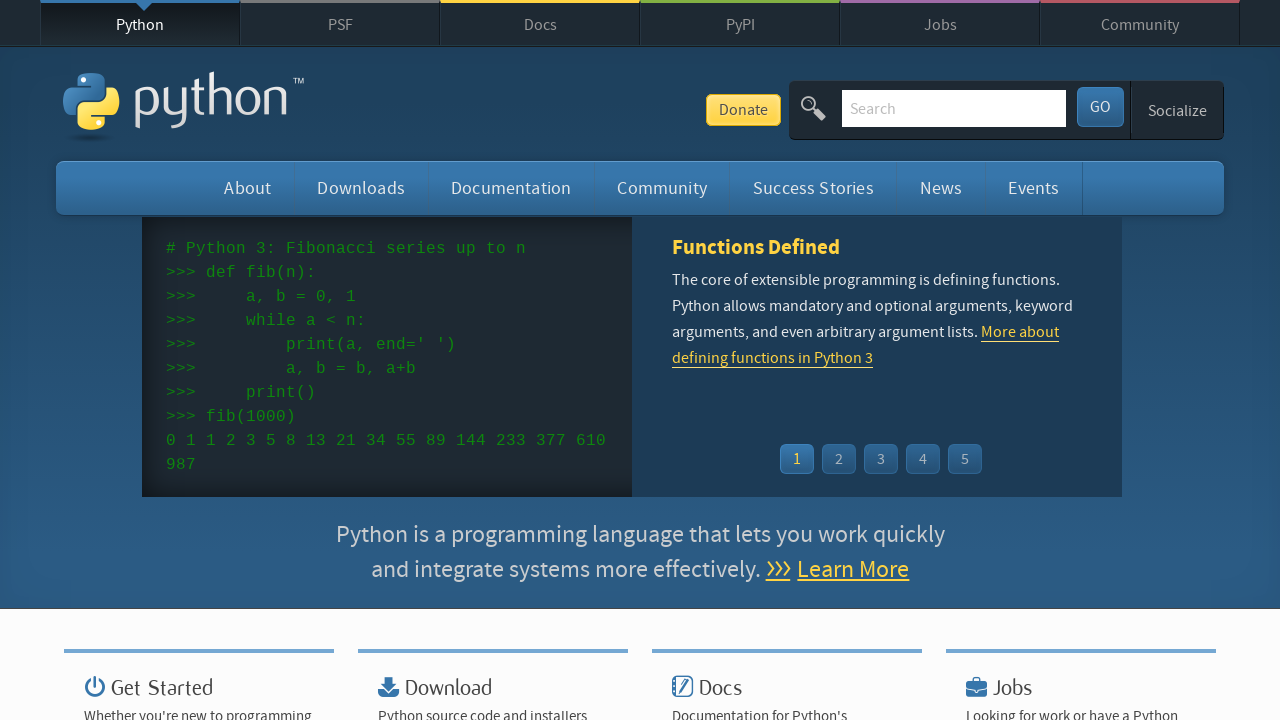

Navigated to http://www.python.org
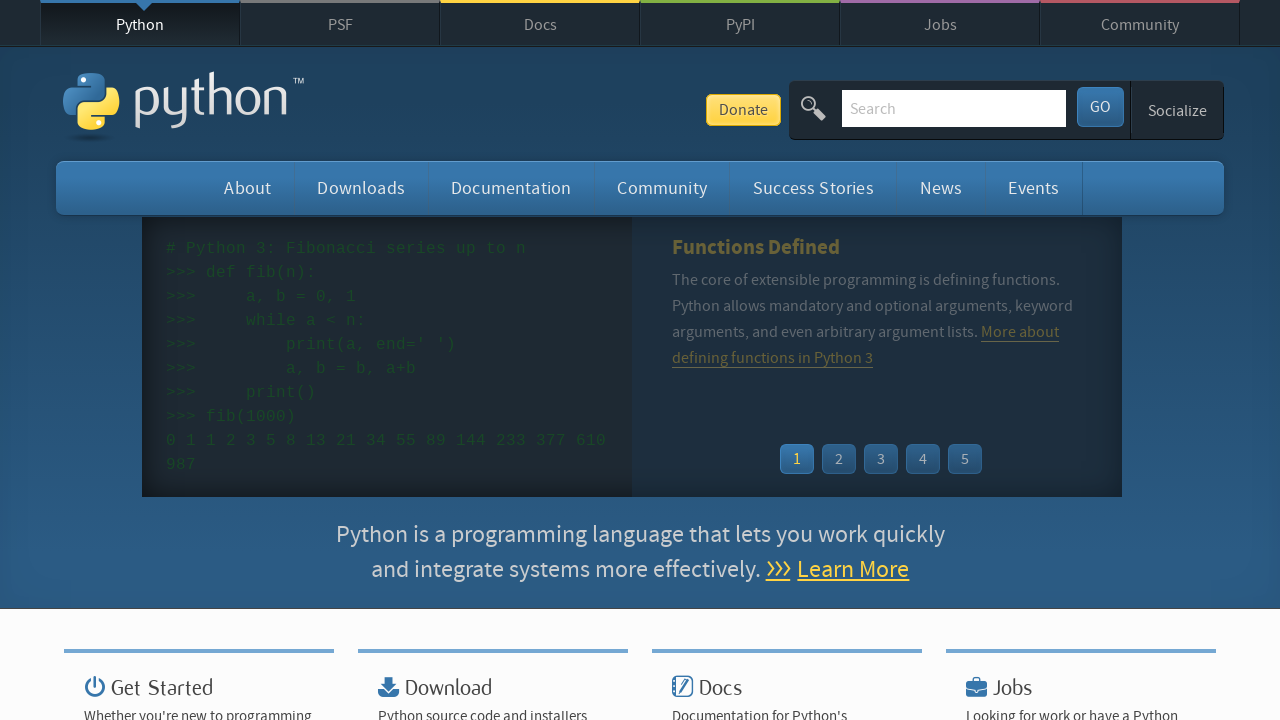

Verified that 'Python' is in the page title
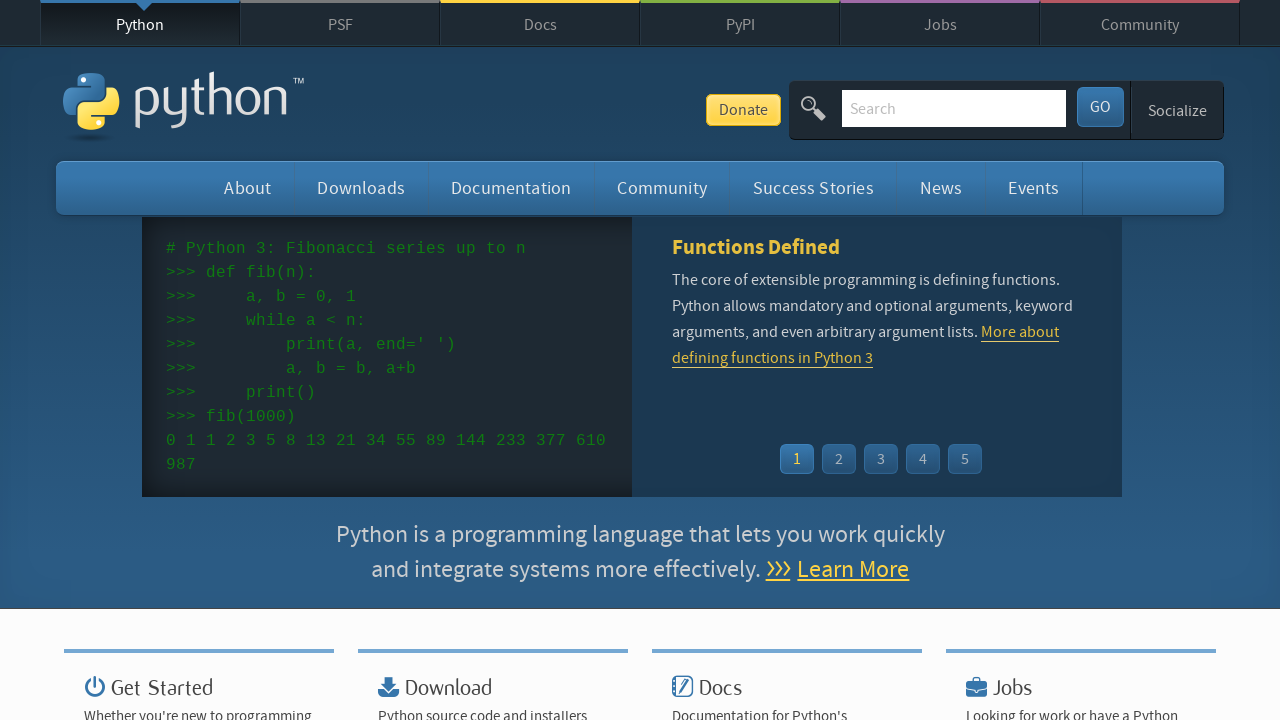

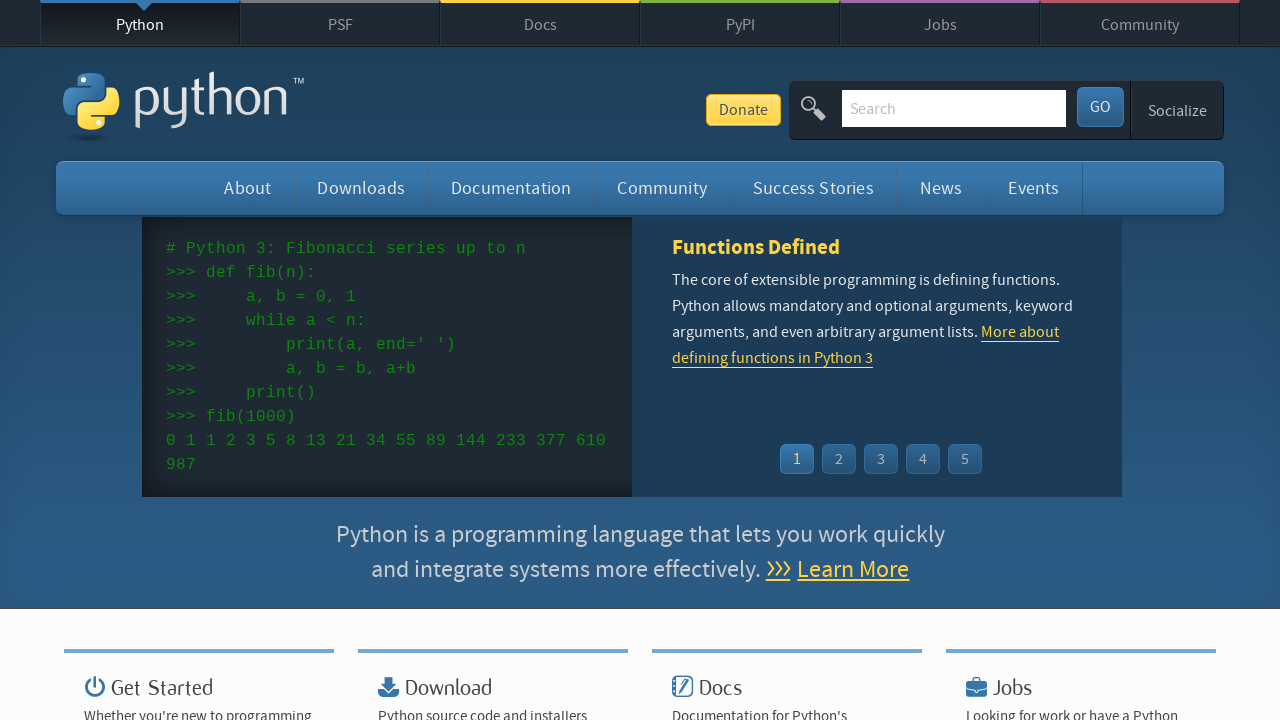